Navigates through the artist listing pages on Saffronart by clicking through pagination, scrolling to view content, and clicking the Next button to move through multiple pages of artists.

Starting URL: https://www.saffronart.com/Artist/ArtistList.aspx/

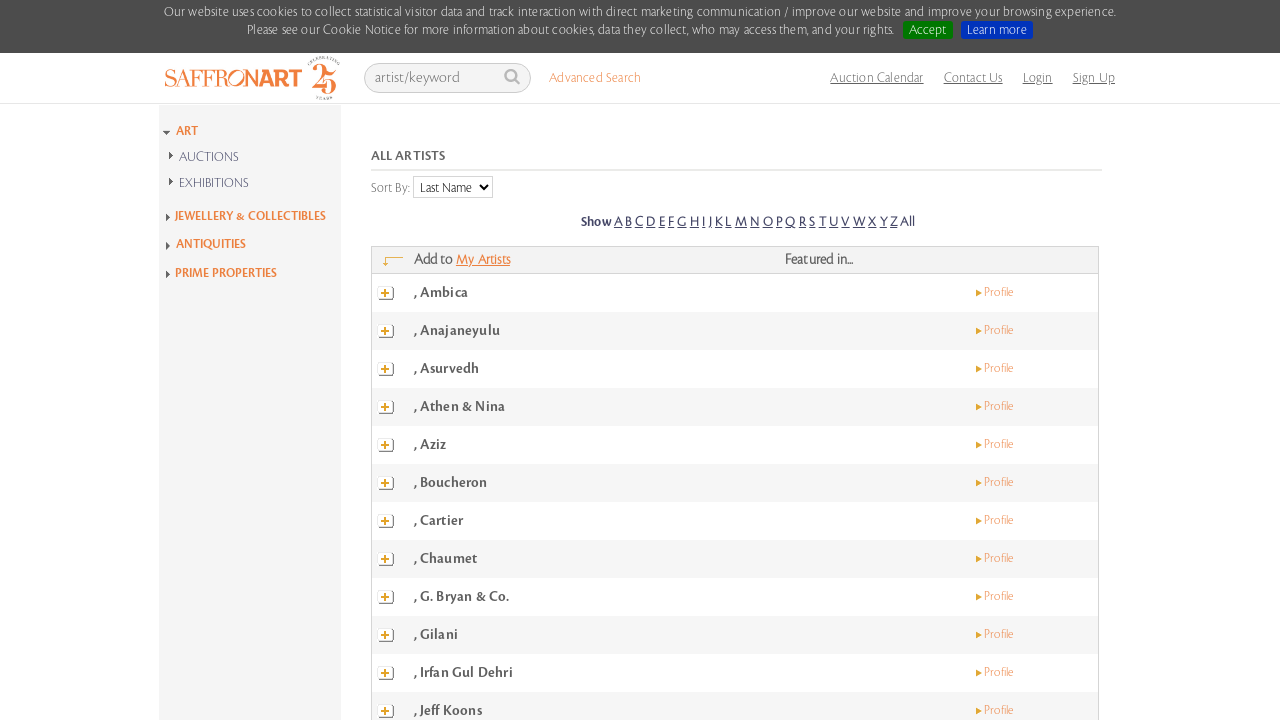

Waited for pagination element to load
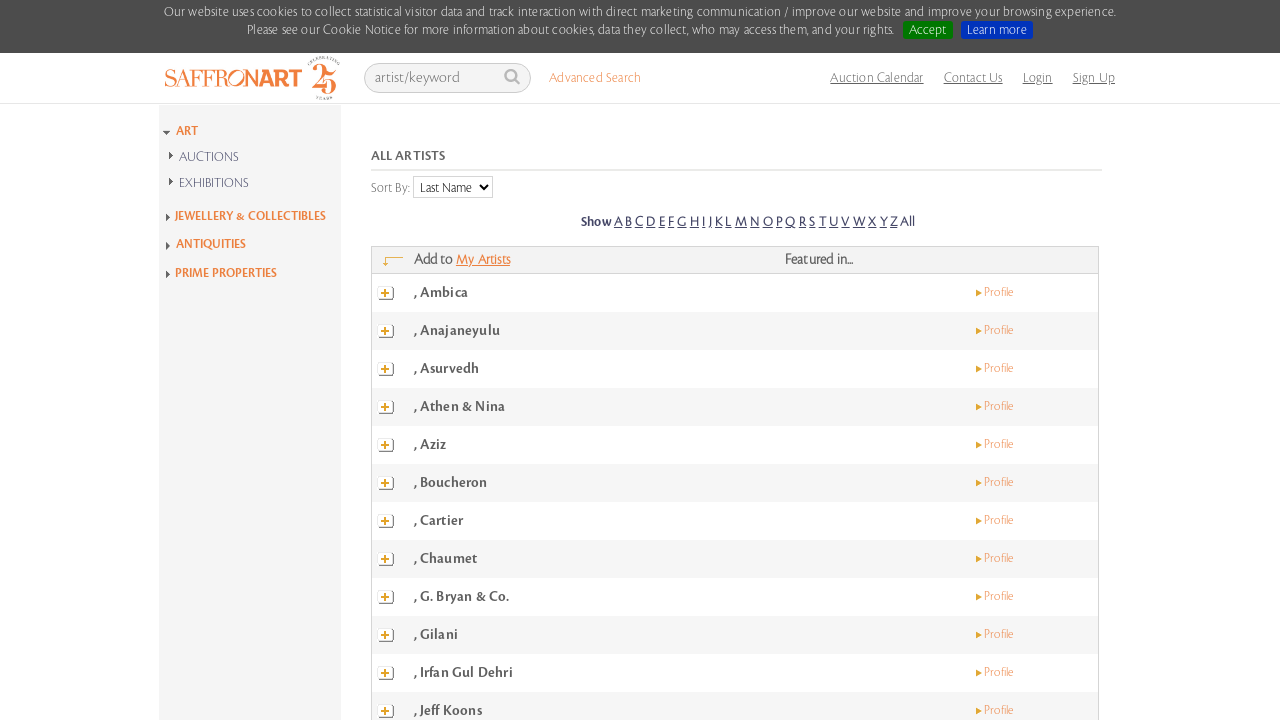

Retrieved pagination text to determine number of pages
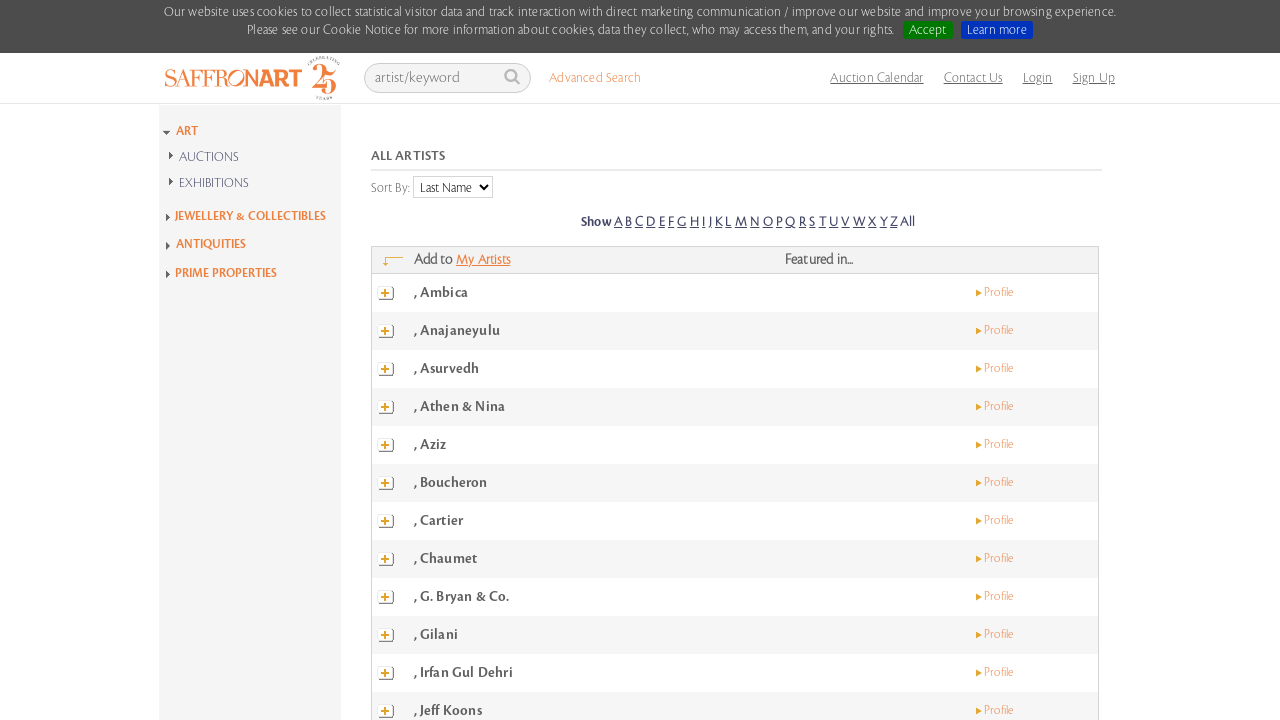

Set number of pages to iterate through: 3
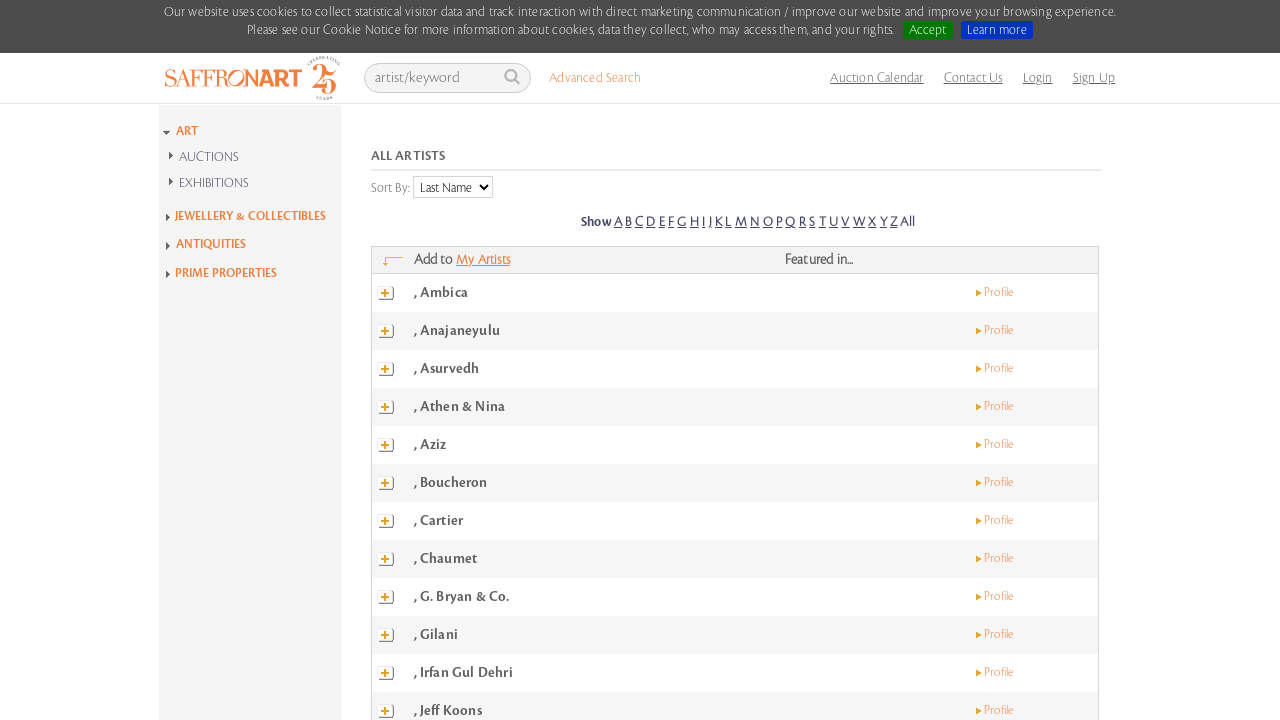

Waited for Profile links to be visible on page 1
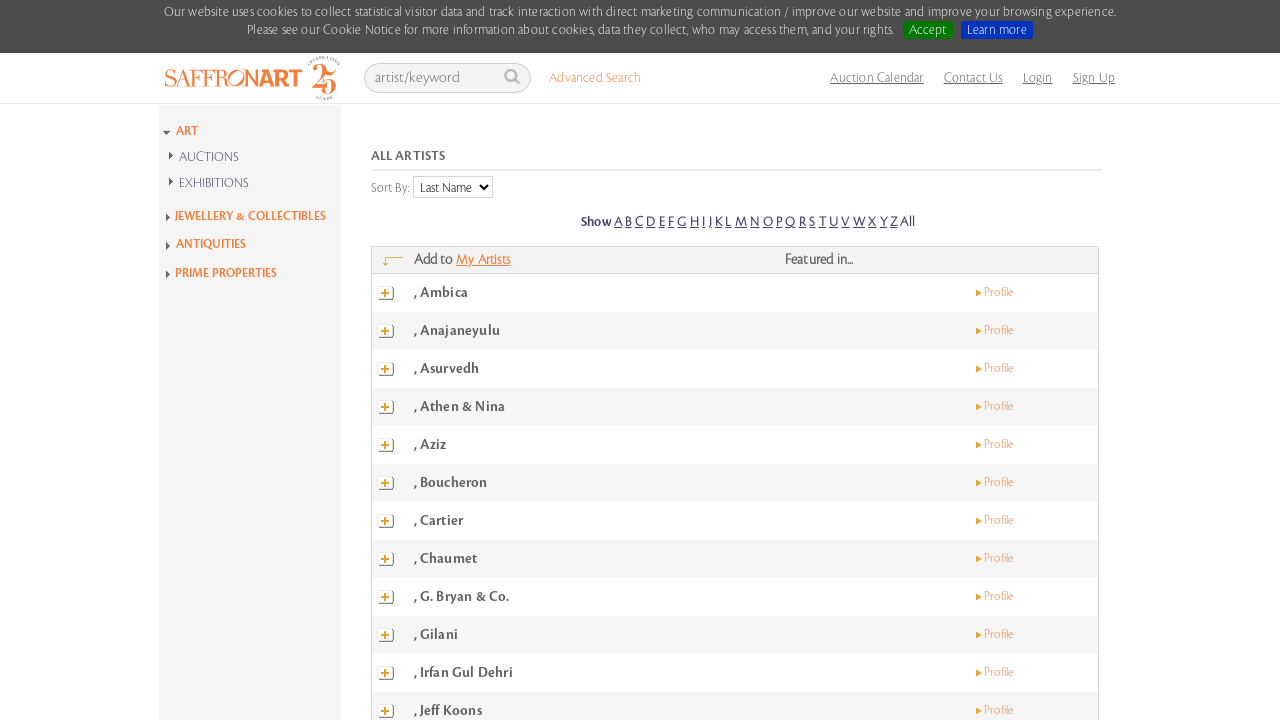

Scrolled down to view content on page 1
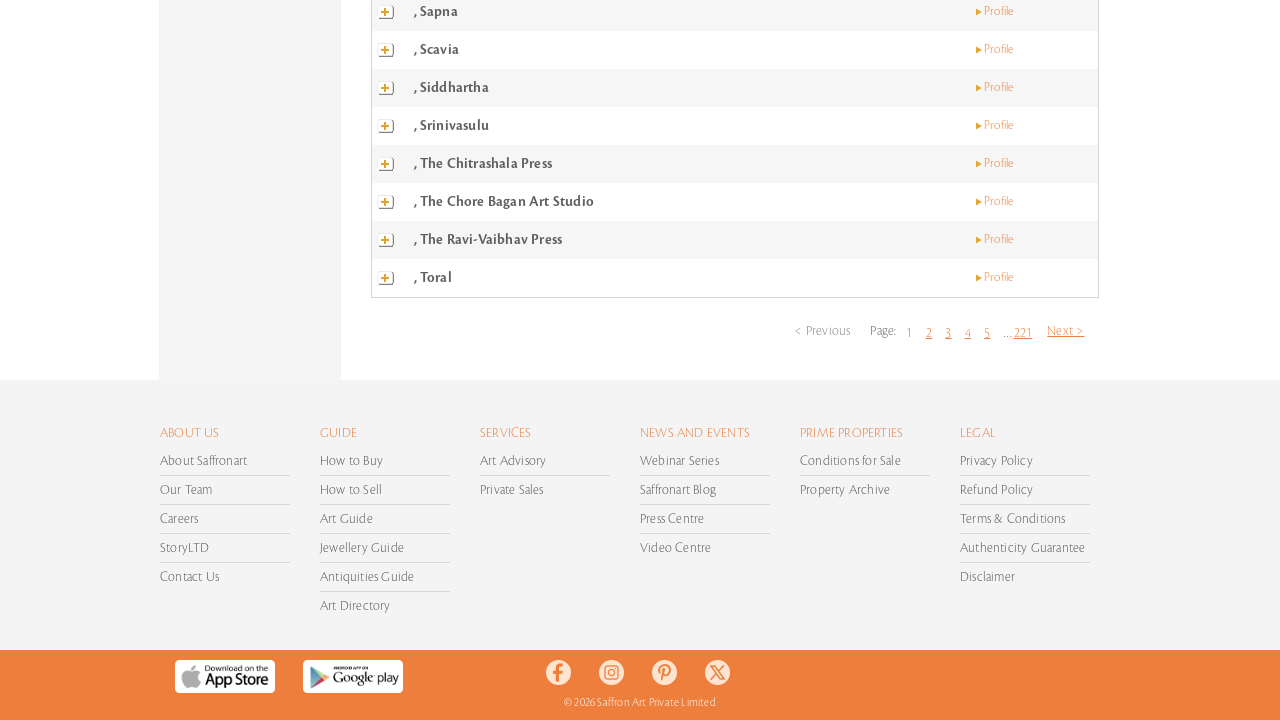

Clicked Next button to navigate to page 2 at (1066, 331) on #ContentPlaceHolder1_lnkNext
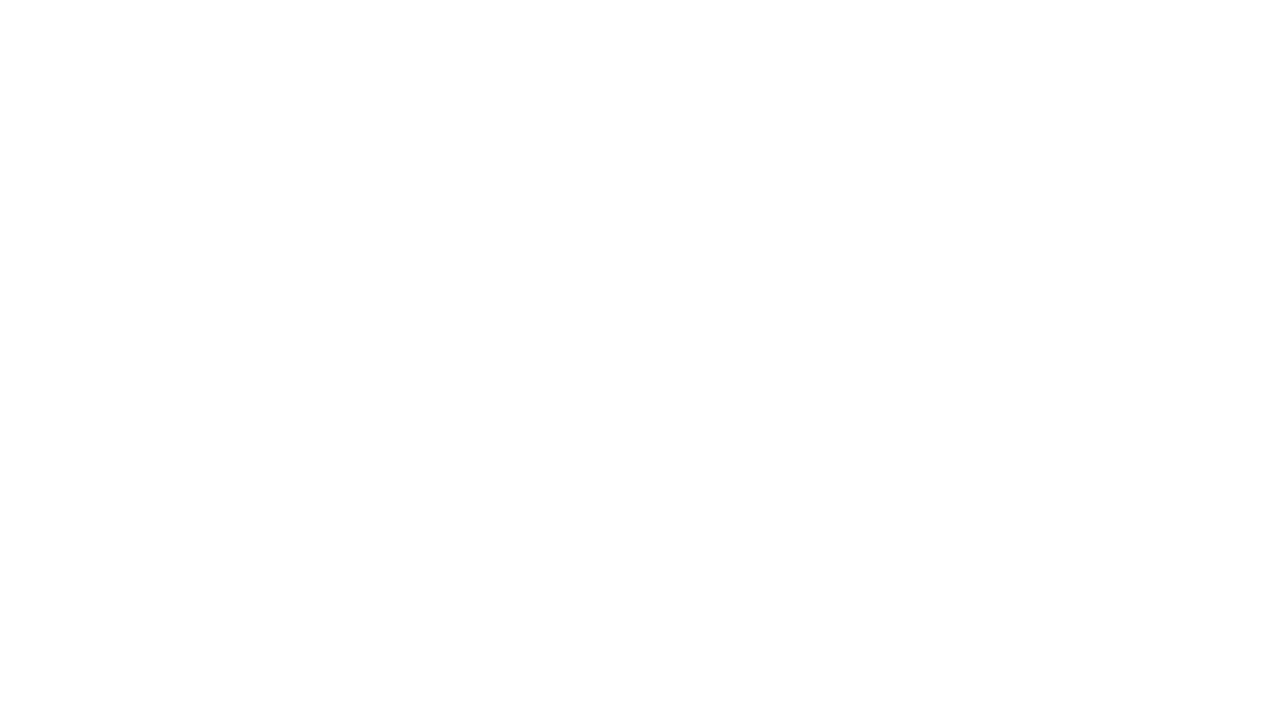

Waited for page navigation to complete
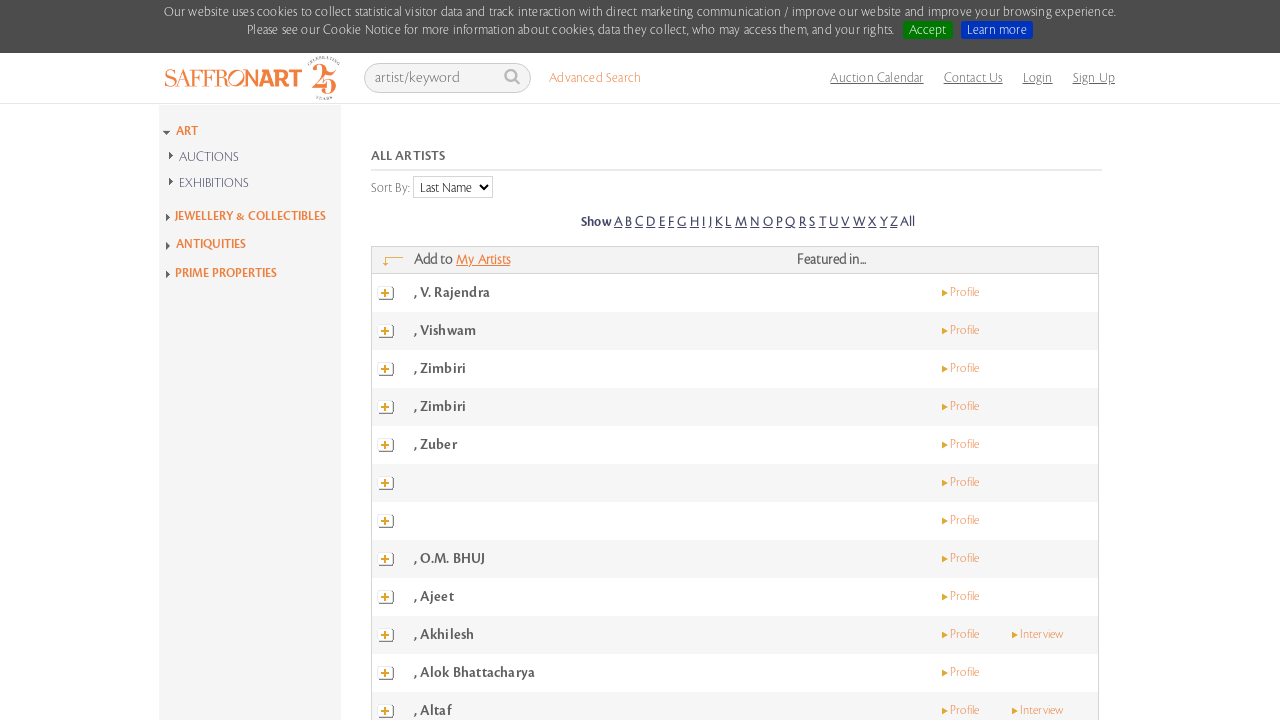

Waited for Profile links to be visible on page 2
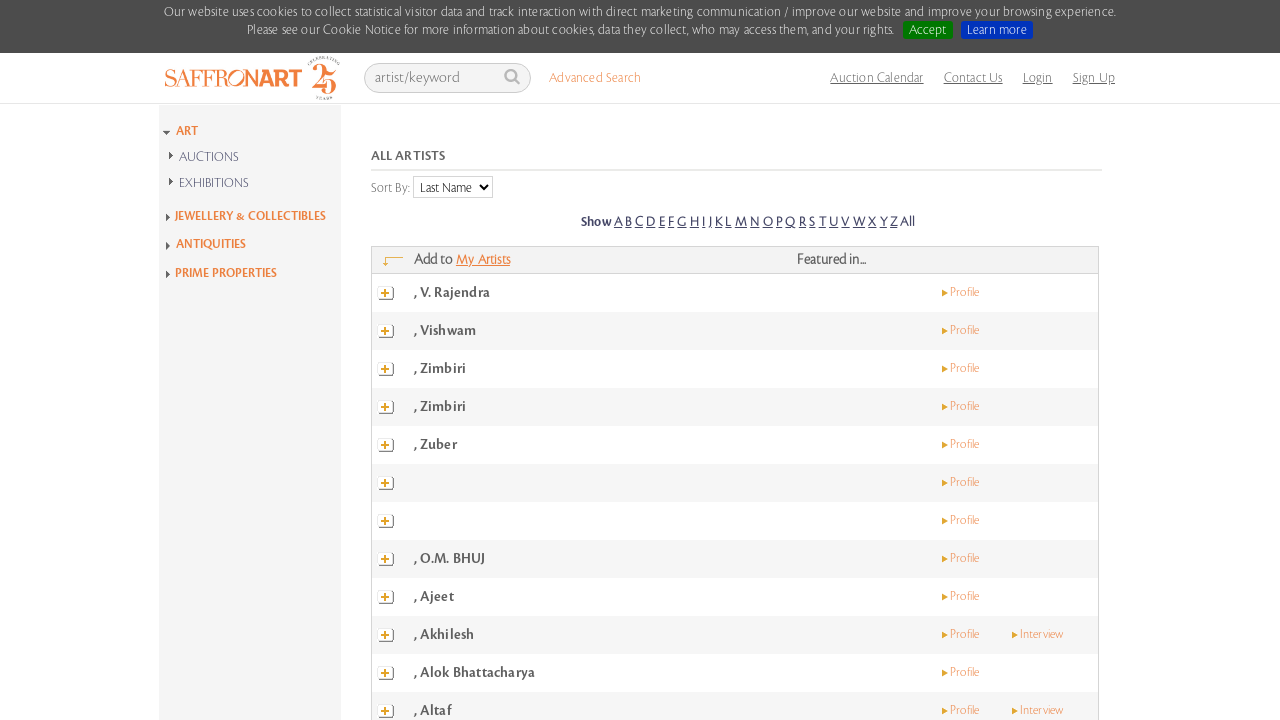

Scrolled down to view content on page 2
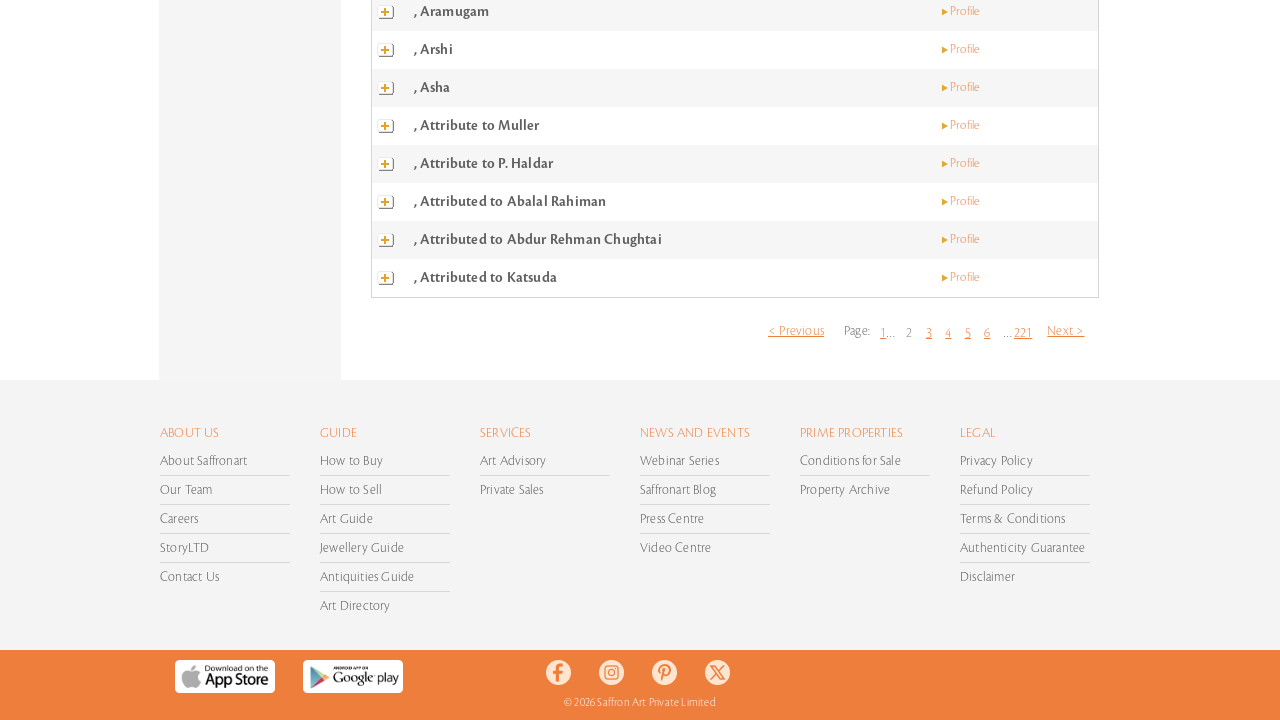

Clicked Next button to navigate to page 3 at (1066, 331) on #ContentPlaceHolder1_lnkNext
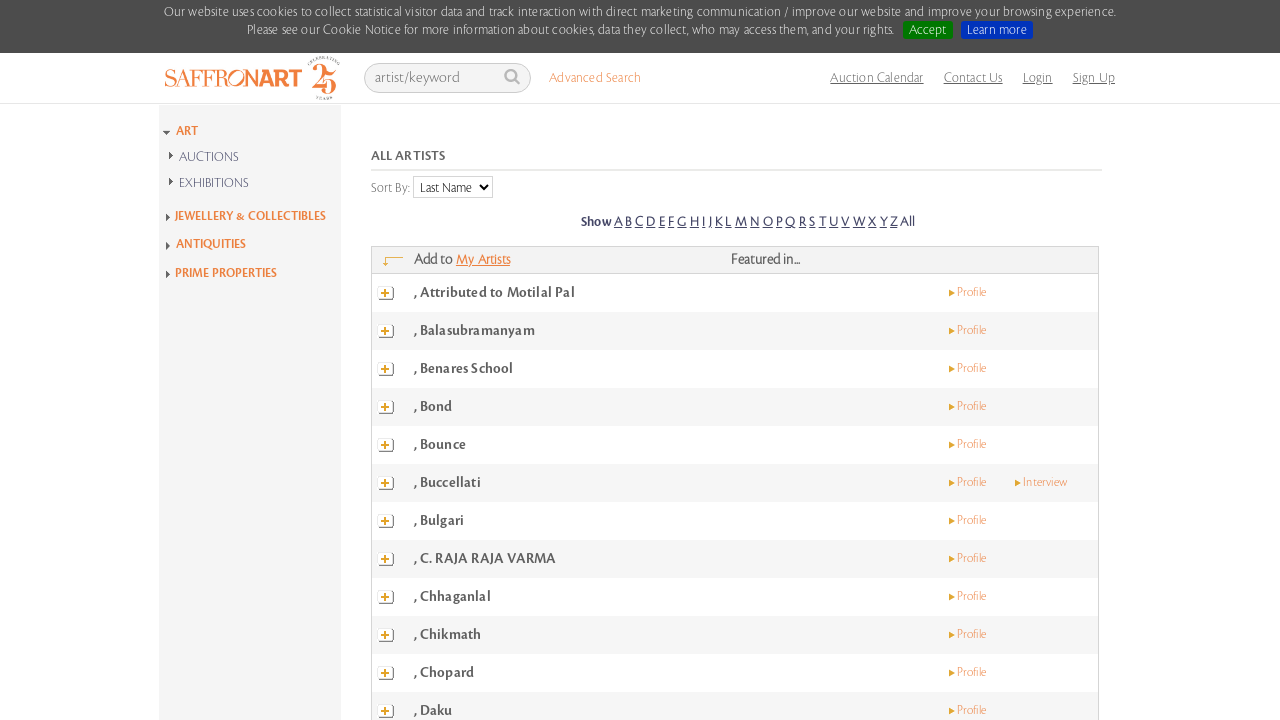

Waited for page navigation to complete
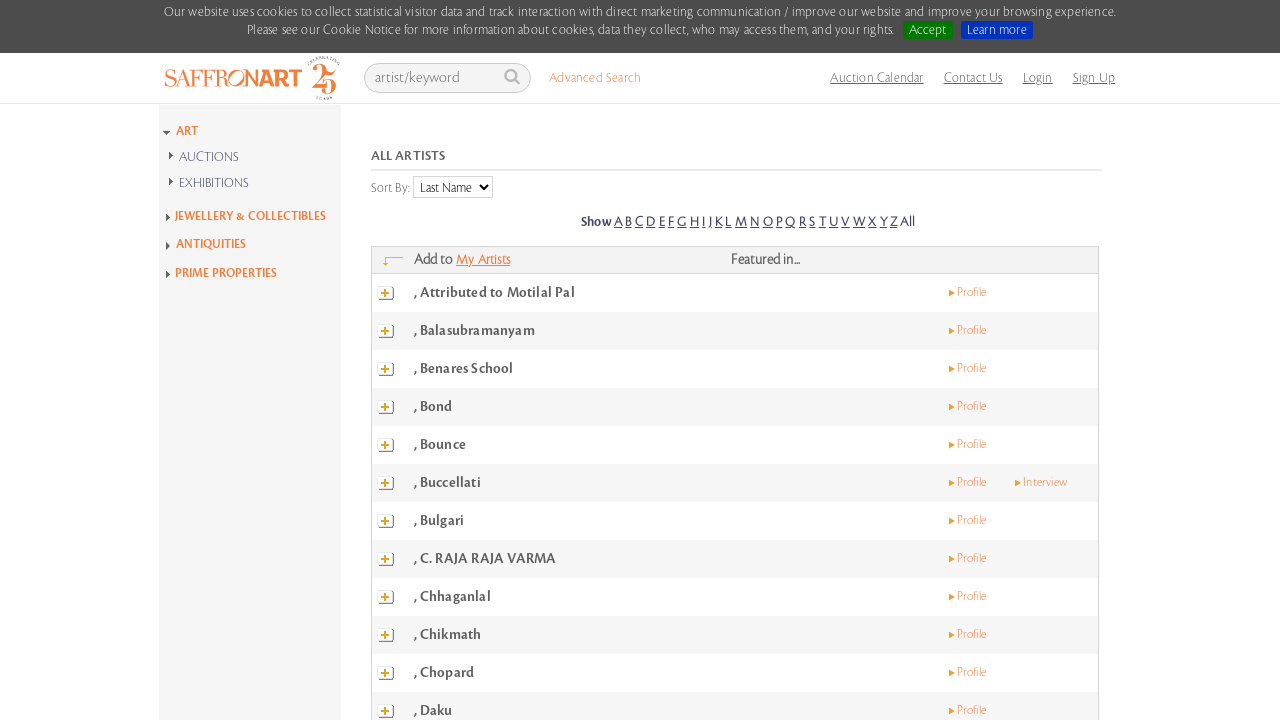

Waited for Profile links to be visible on page 3
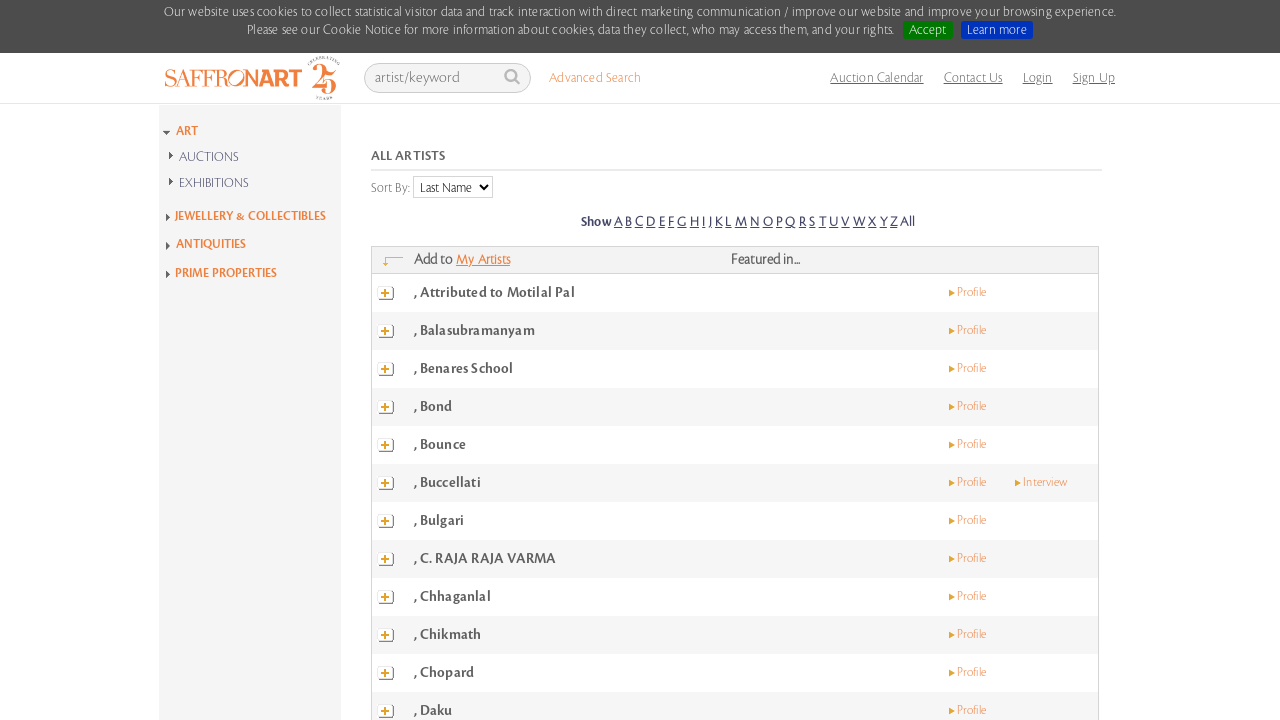

Scrolled down to view content on page 3
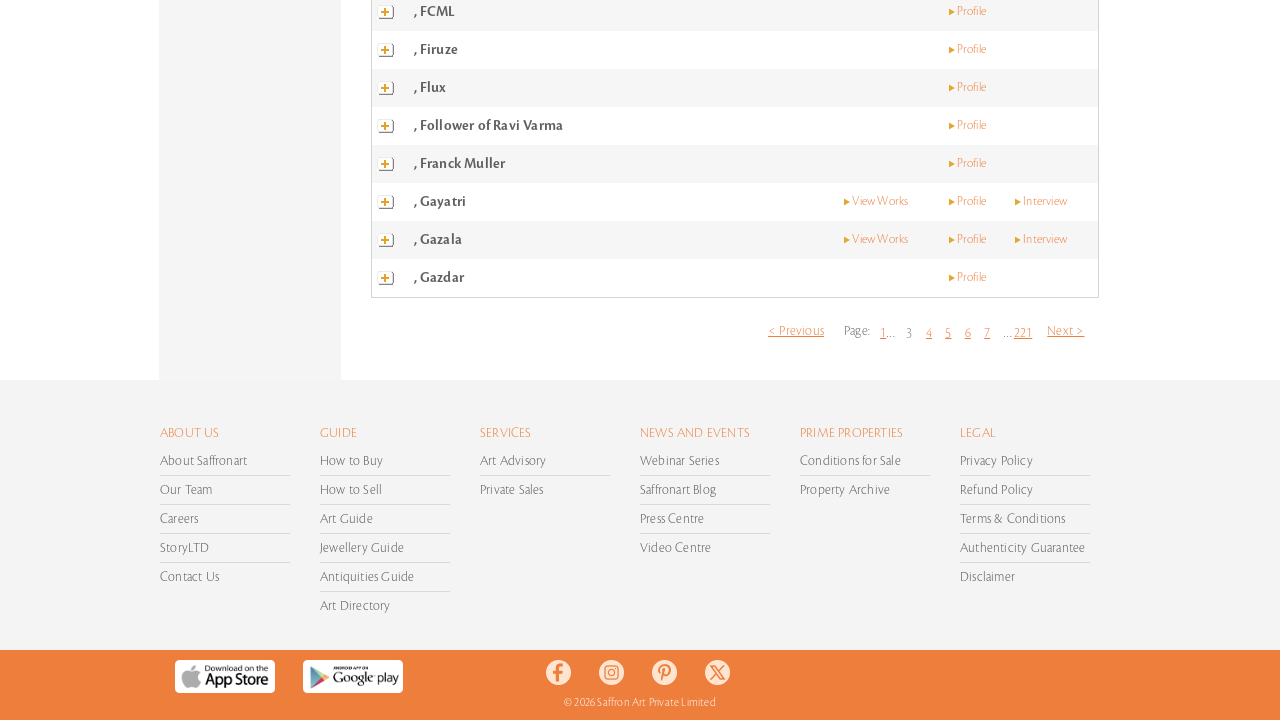

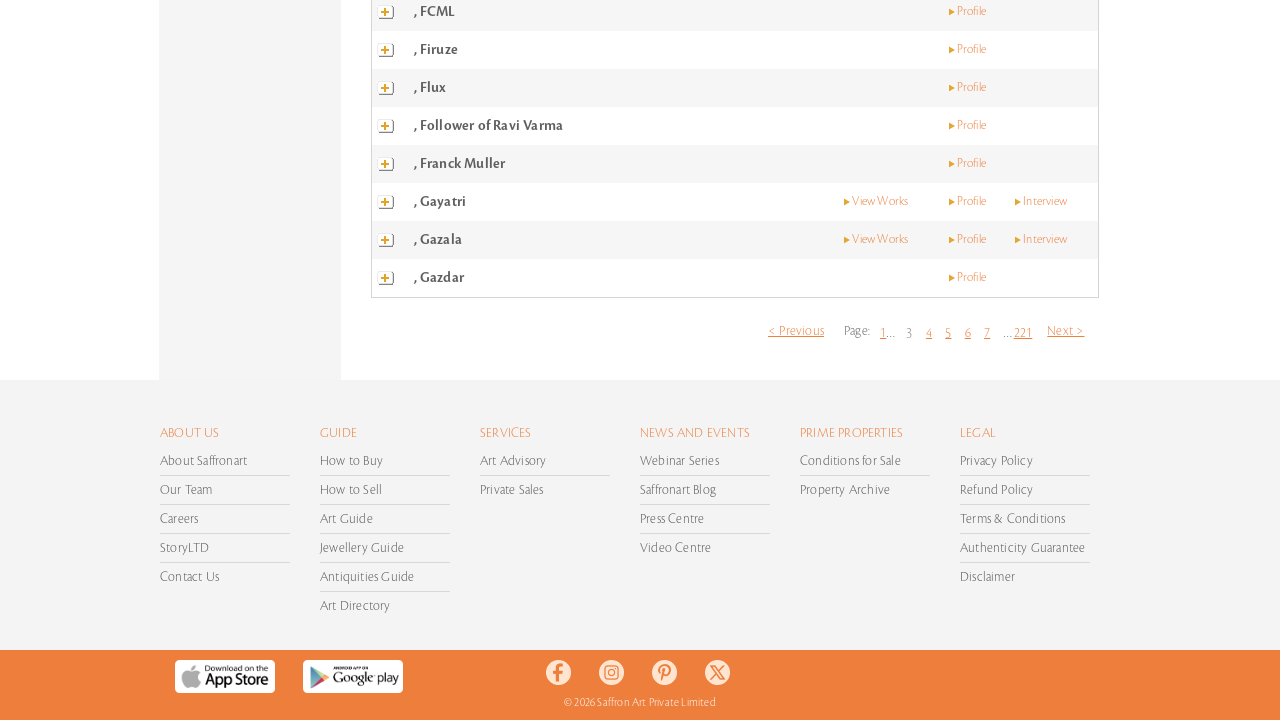